Tests multi-select dropdown functionality by selecting and deselecting various options using different methods (by text, index, and value)

Starting URL: https://v1.training-support.net/selenium/selects

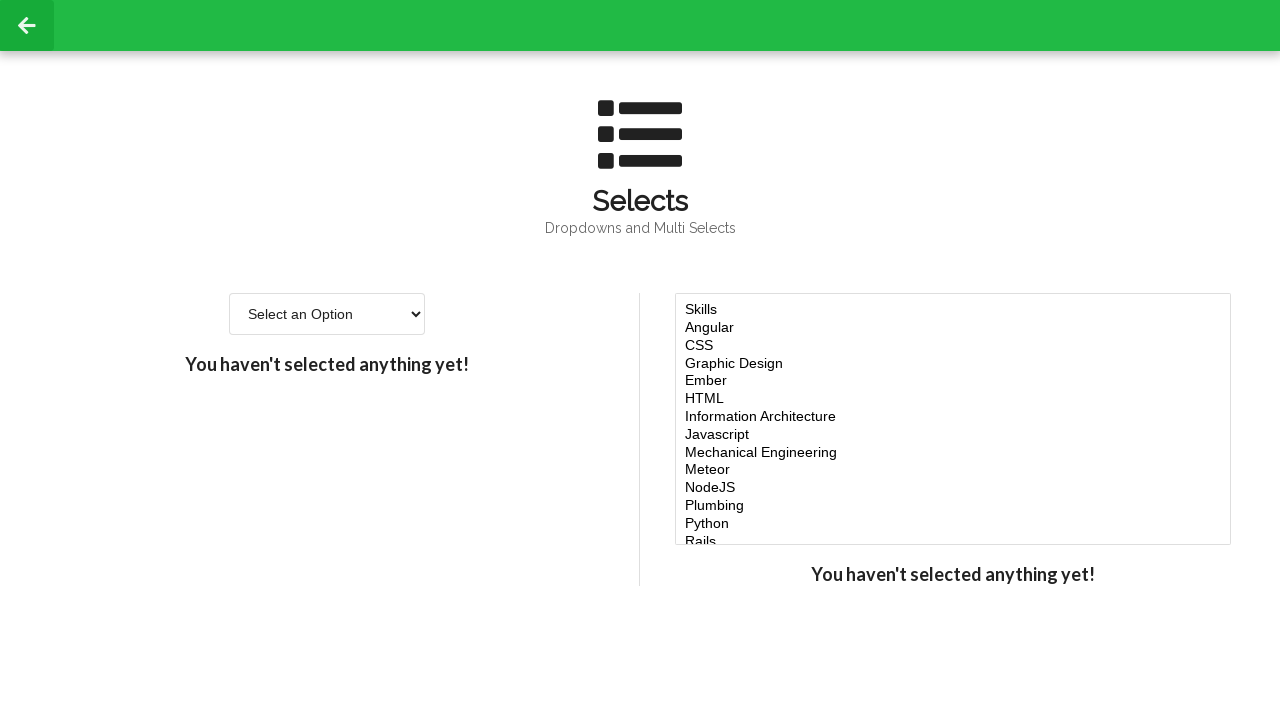

Located multi-select dropdown element
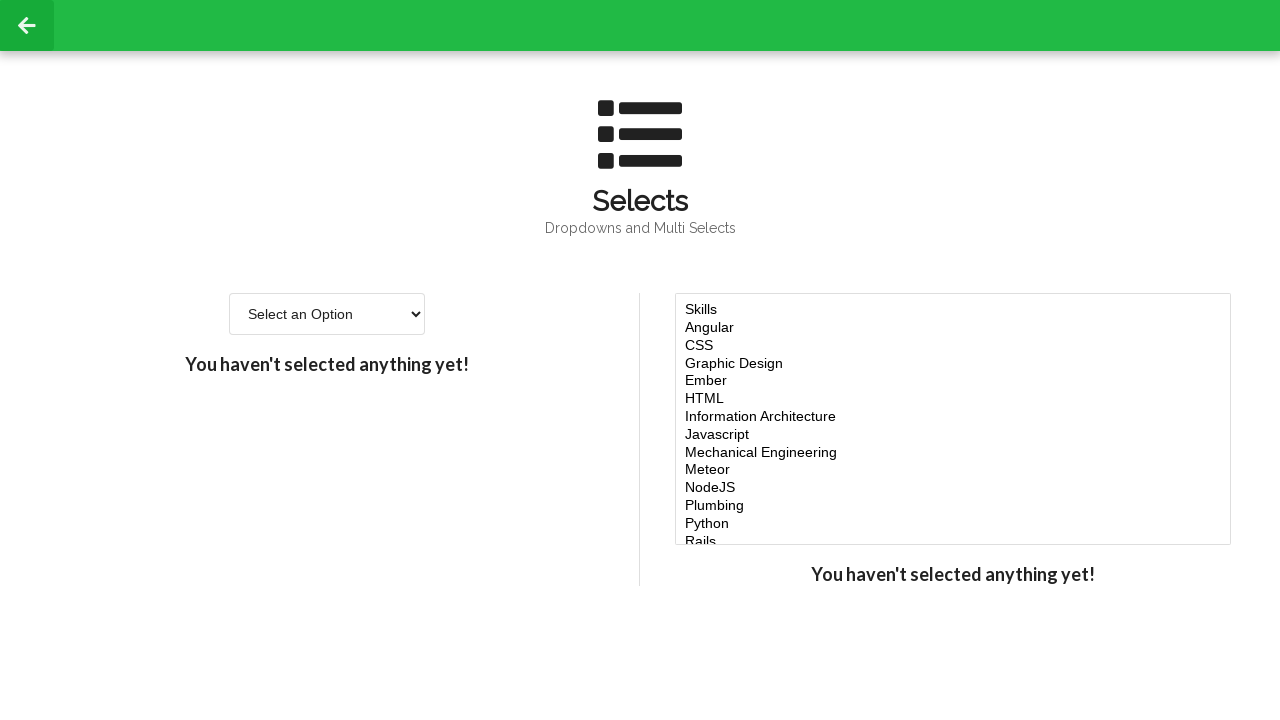

Selected 'Javascript' option by visible text on #multi-select
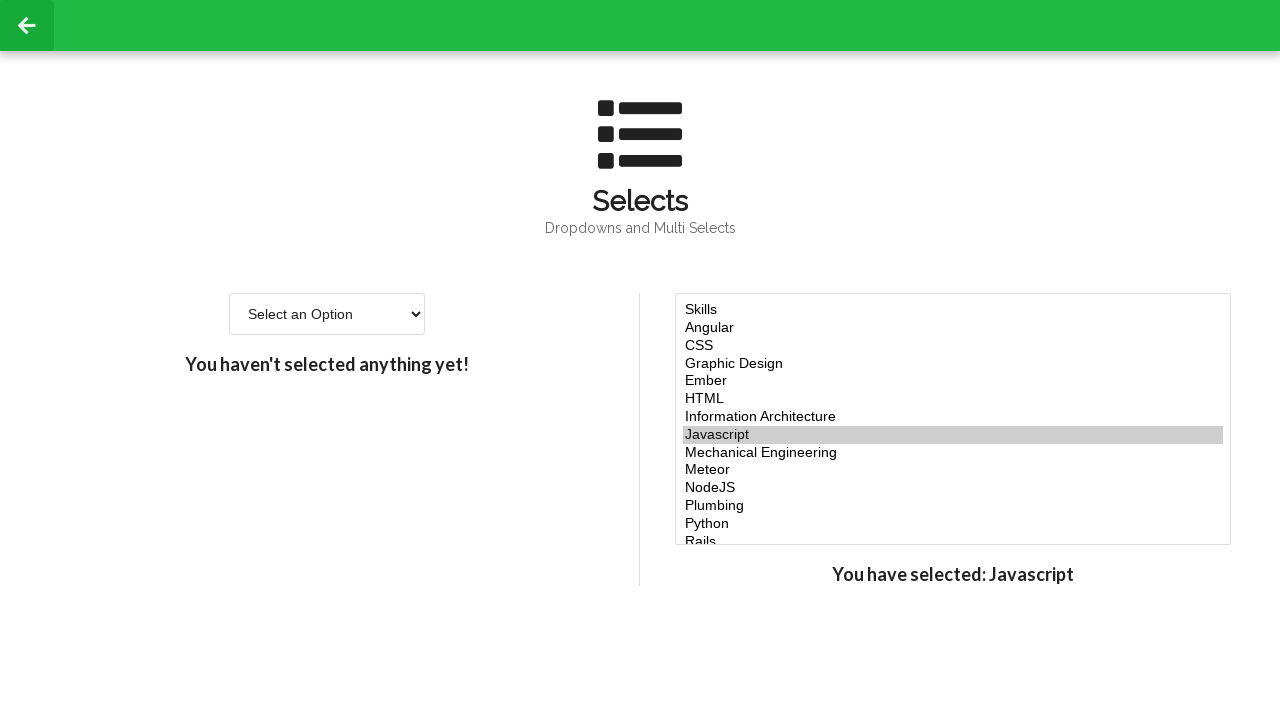

Selected options at indices 4, 5, and 6 on #multi-select
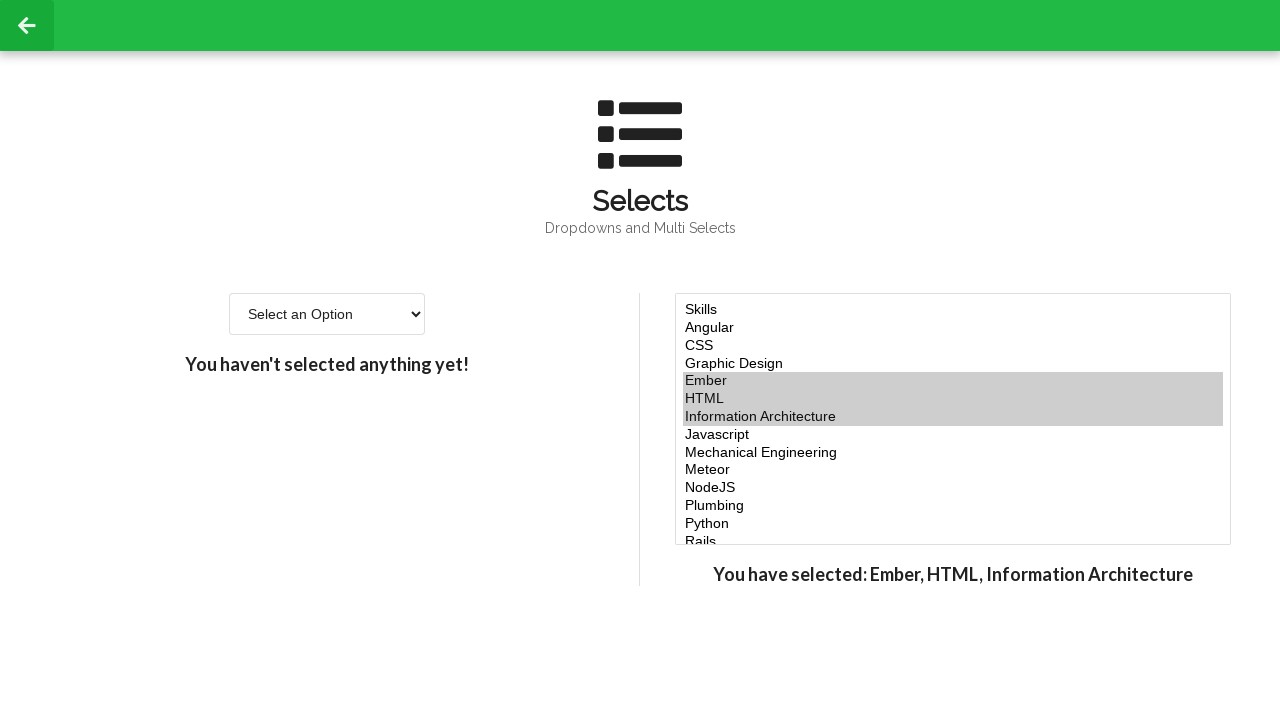

Selected 'node' option by value on #multi-select
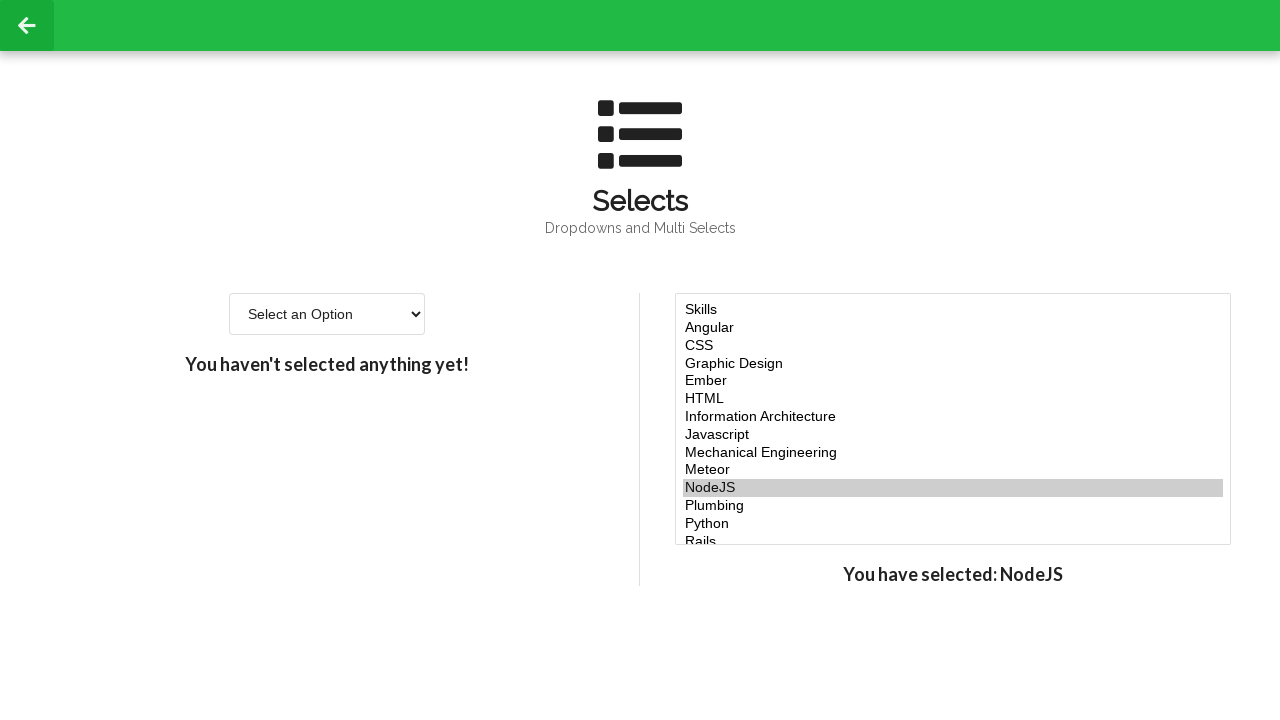

Evaluated currently selected options
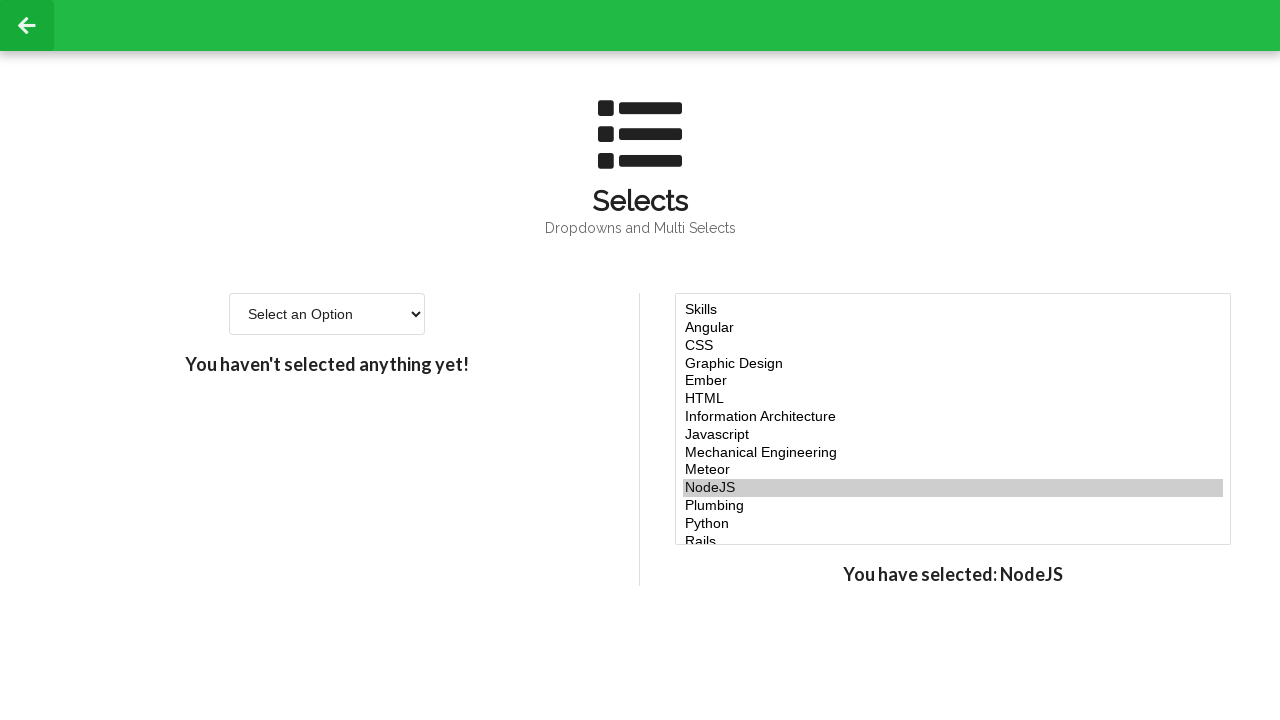

Deselected option at index 5
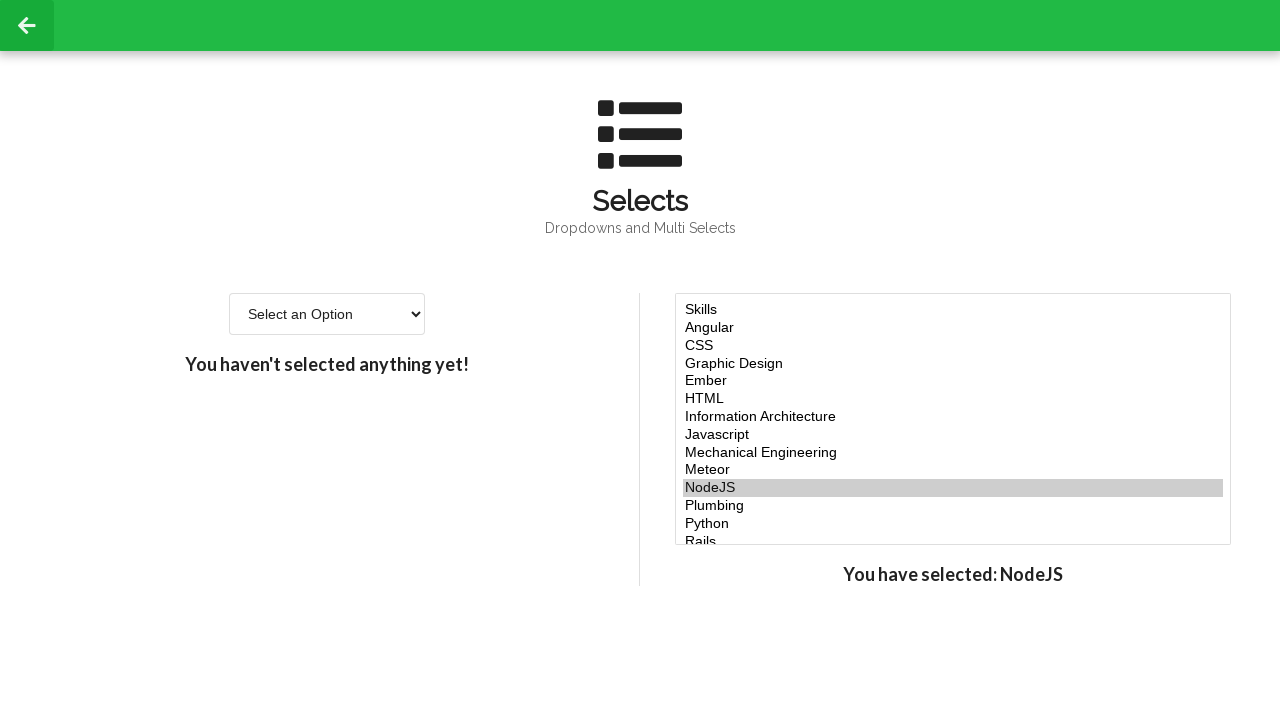

Verified that checked options are visible in the multi-select
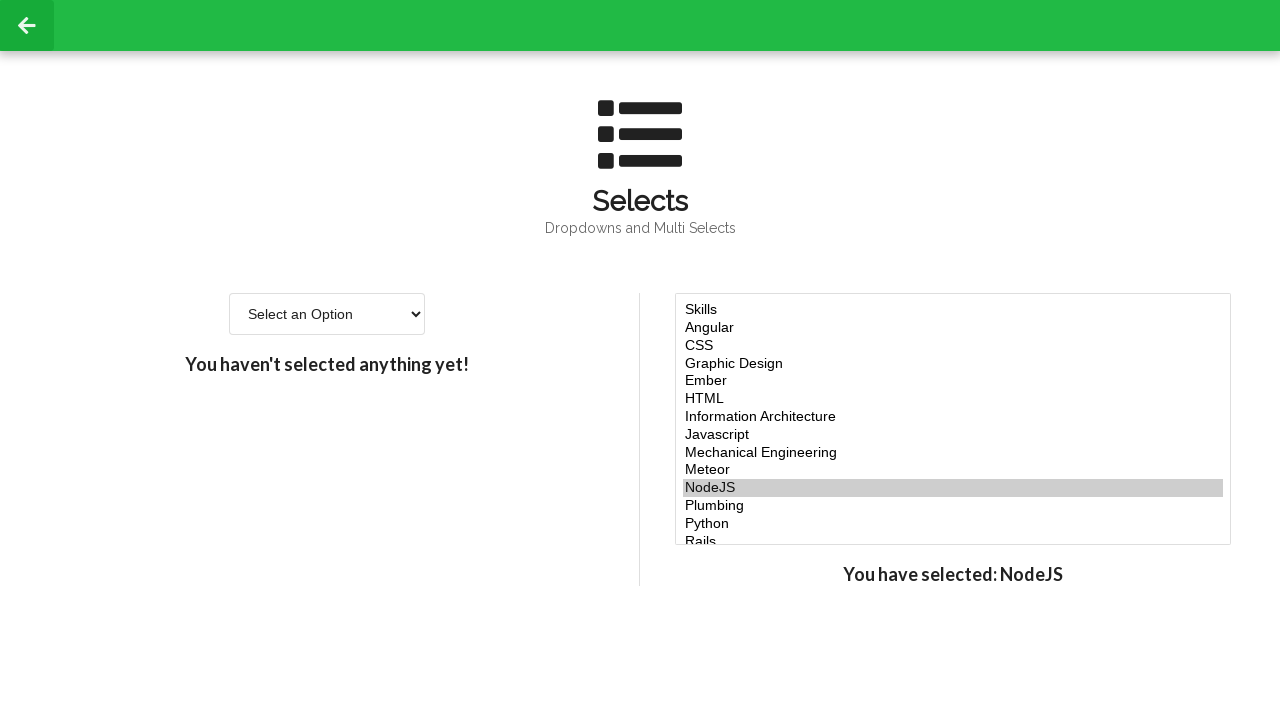

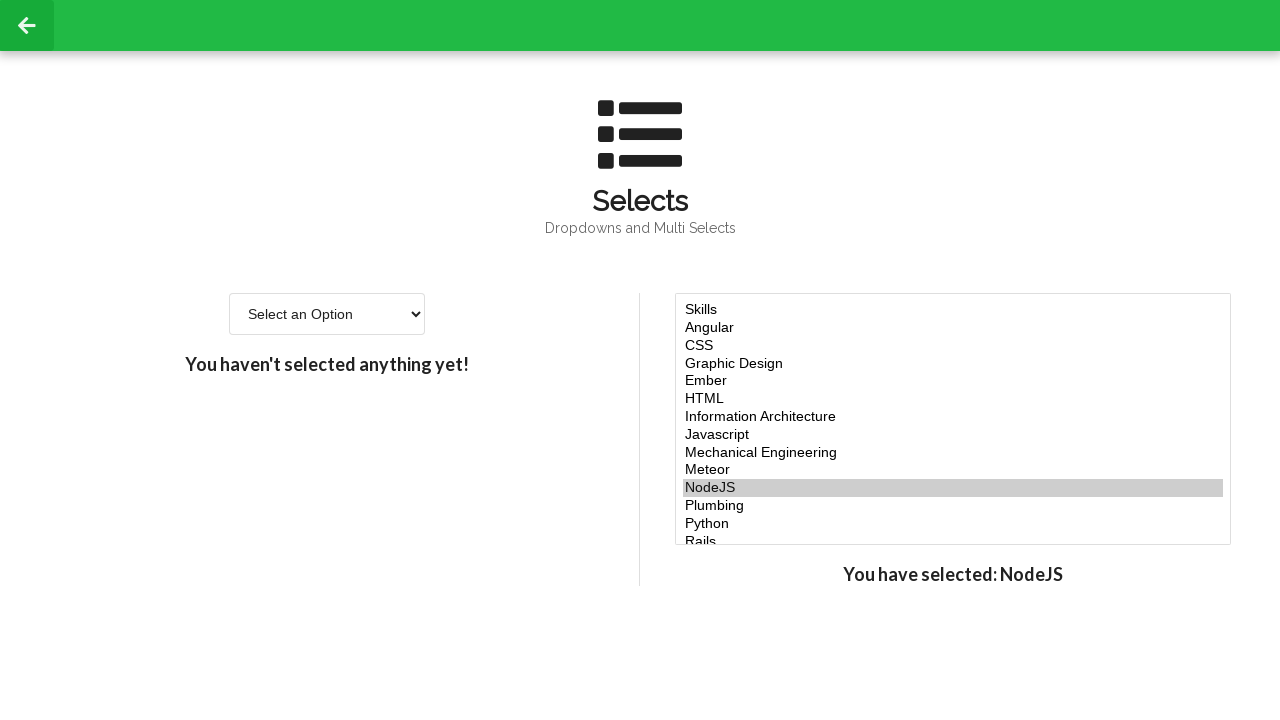